Tests confirm alert handling by clicking a tab, triggering the confirm dialog, and accepting it

Starting URL: http://demo.automationtesting.in/Alerts.html

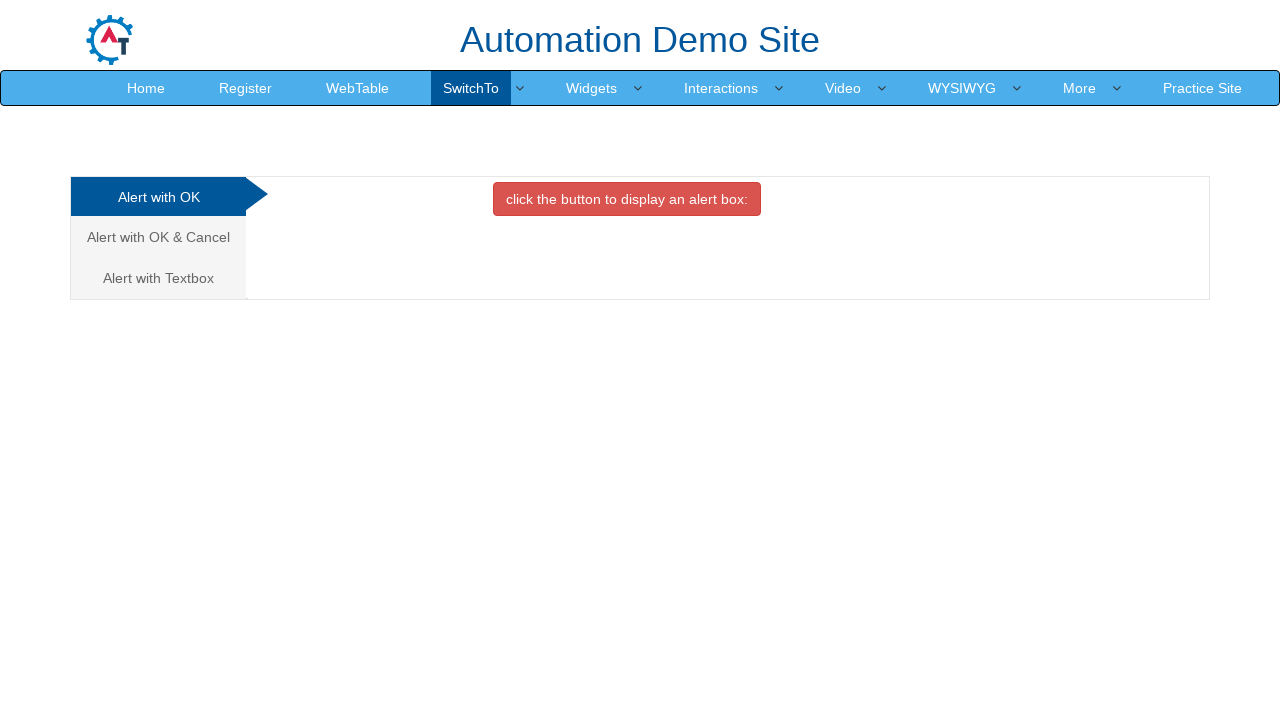

Set up dialog handler to accept alerts
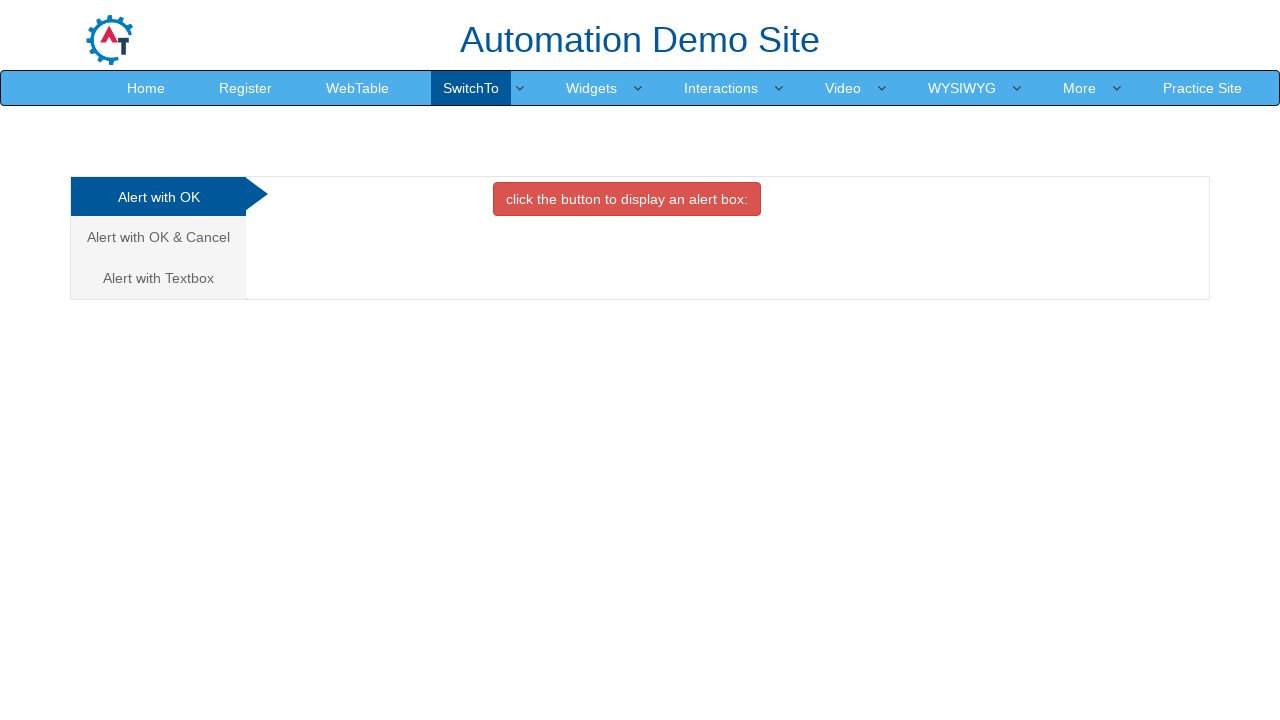

Clicked on 'Alert with OK & Cancel' tab at (158, 237) on xpath=//a[contains(text(),'Alert with OK & Cancel')]
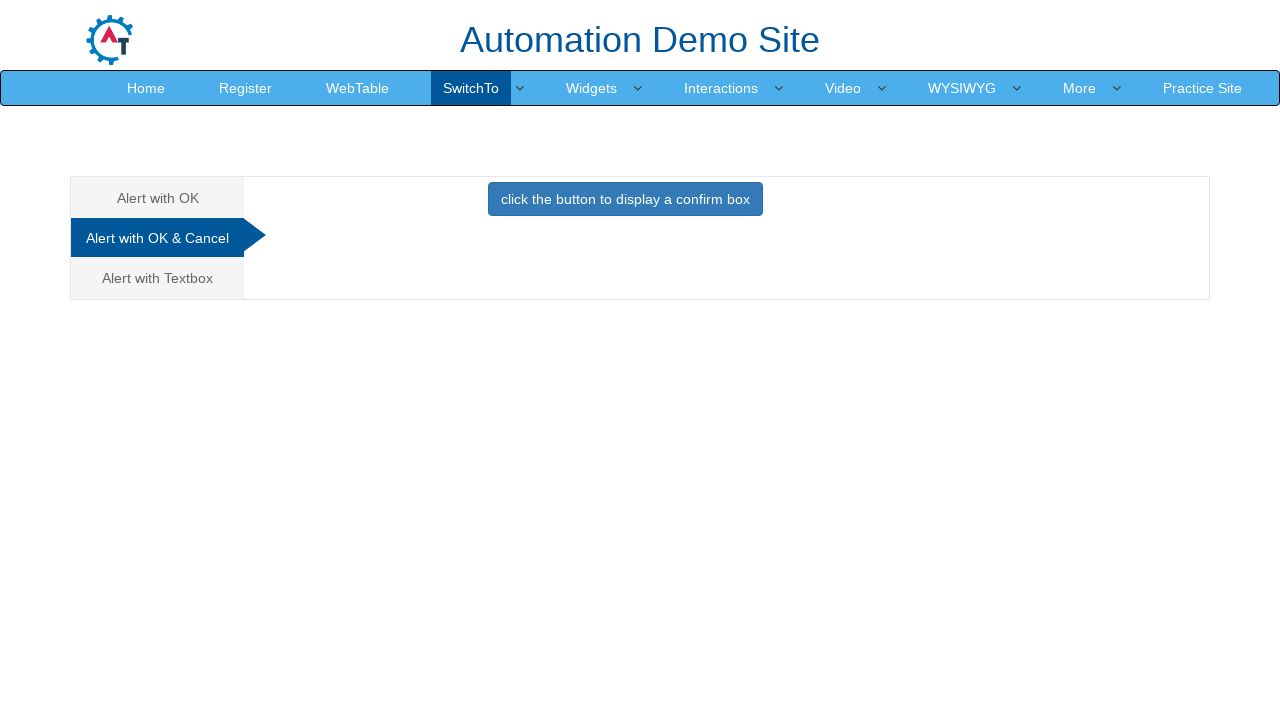

Clicked button to trigger confirm alert at (625, 199) on #CancelTab button
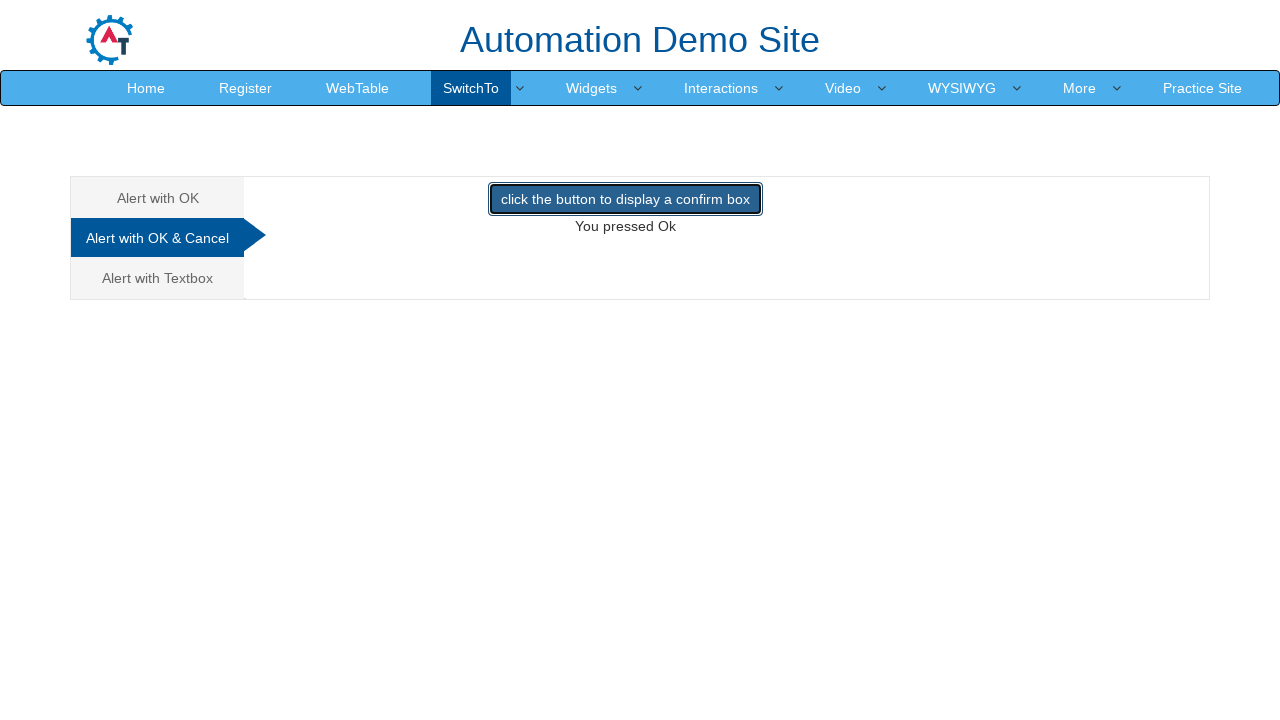

Waited for action to complete
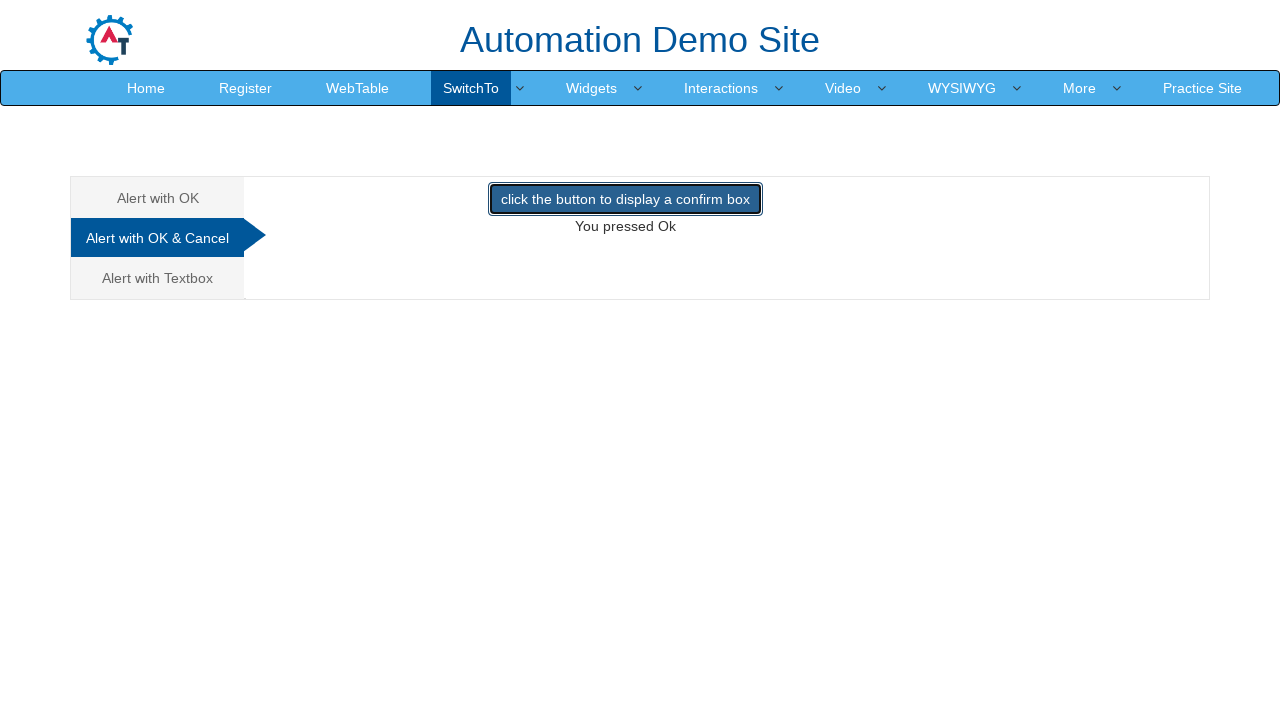

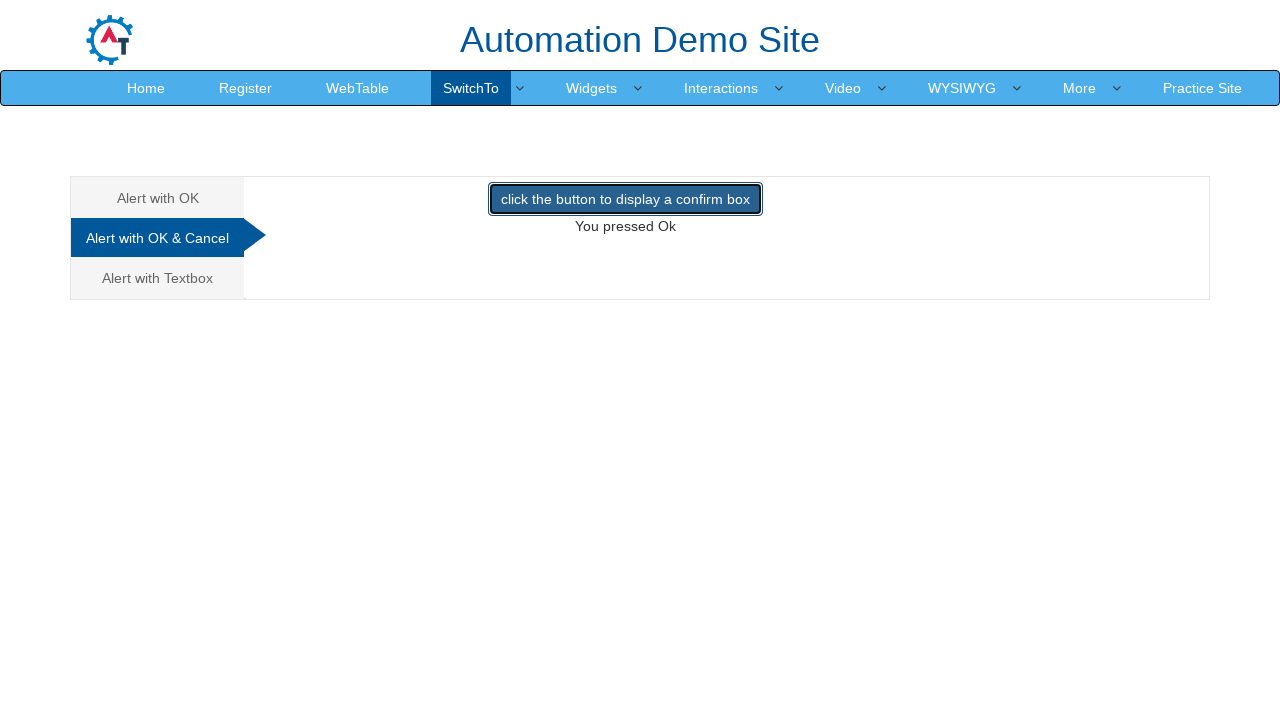